Tests UI element properties on a demo page by verifying that the username field is displayed and enabled, and that a checkbox can be clicked to toggle its selected state.

Starting URL: https://demo.applitools.com/

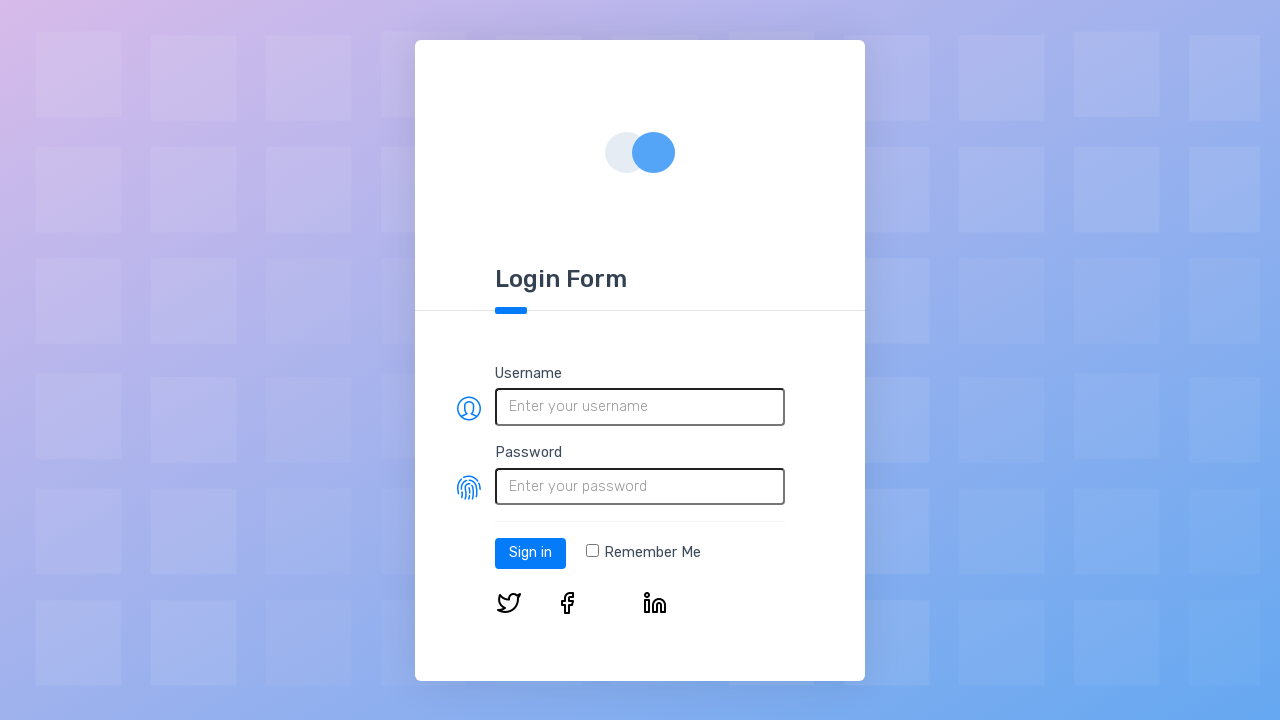

Located username field element
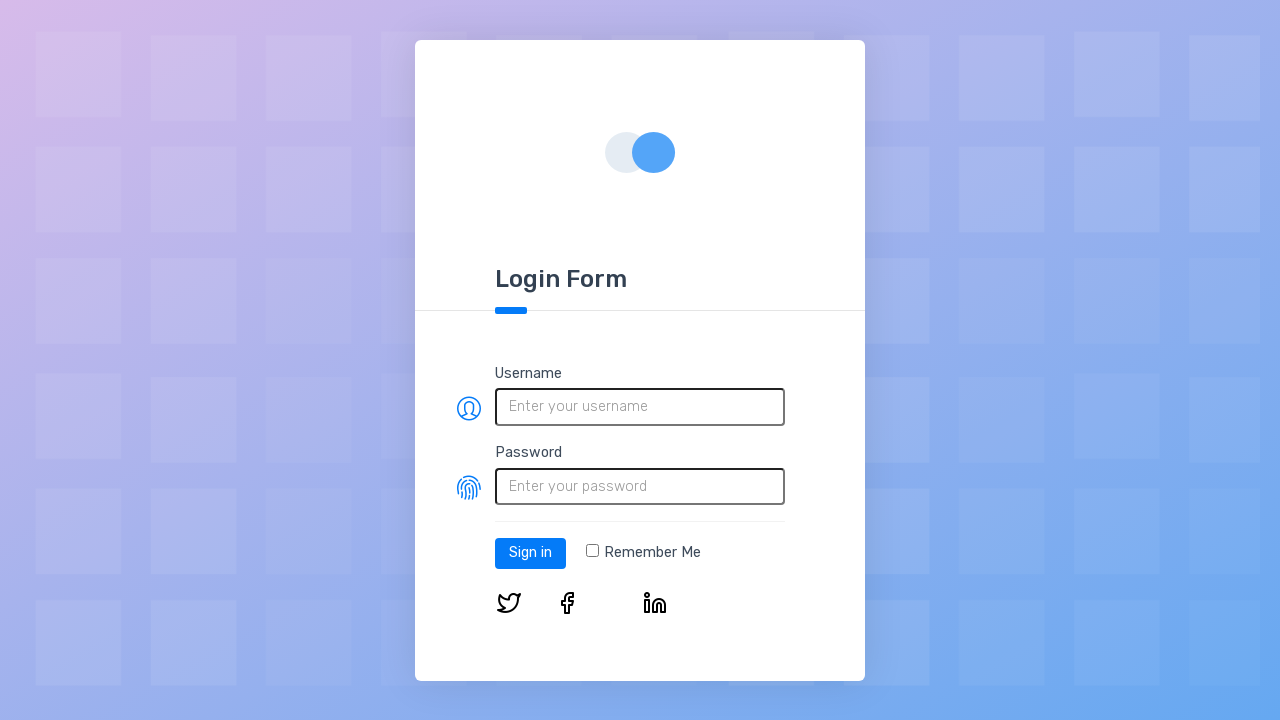

Verified username field is visible
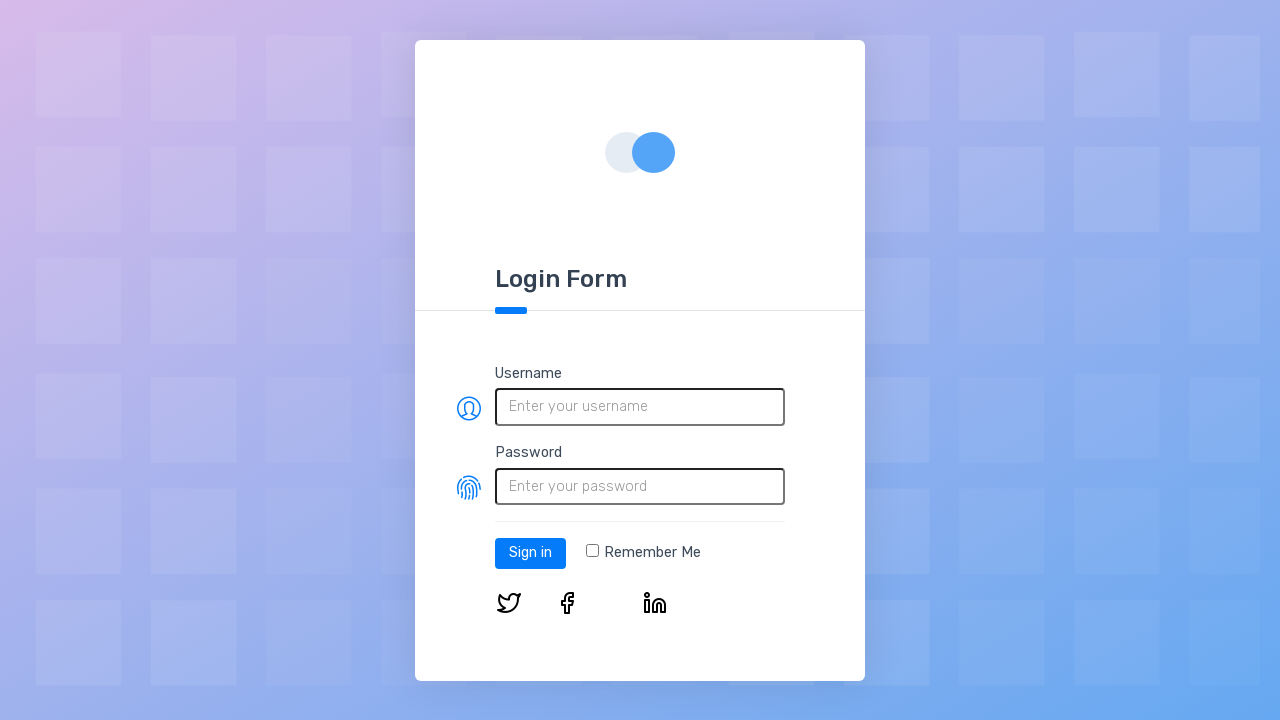

Verified username field is enabled
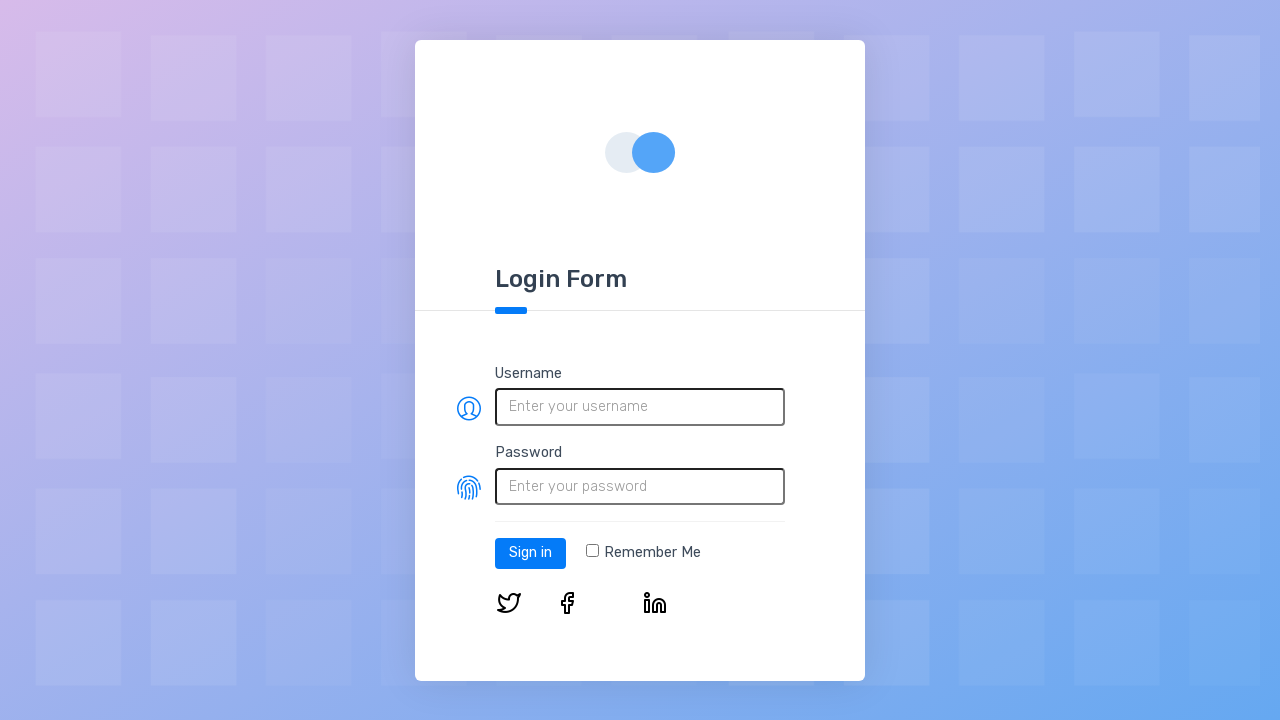

Located remember me checkbox element
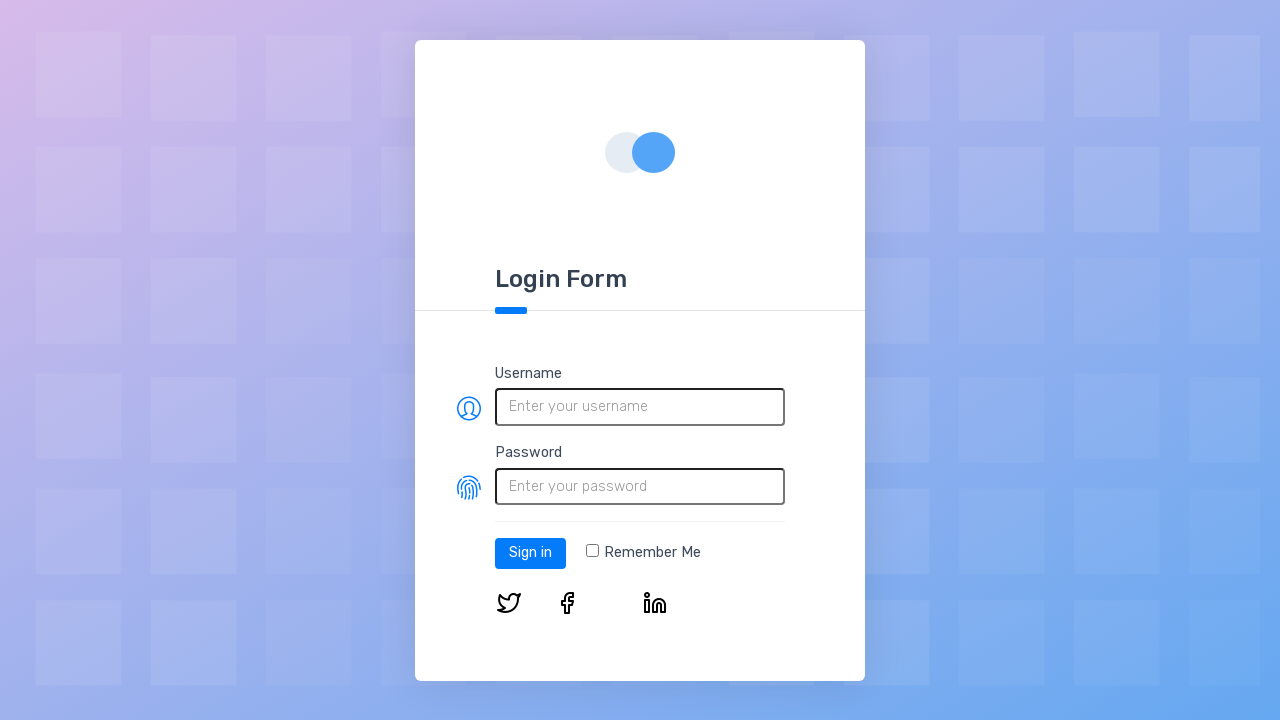

Verified checkbox is initially unchecked
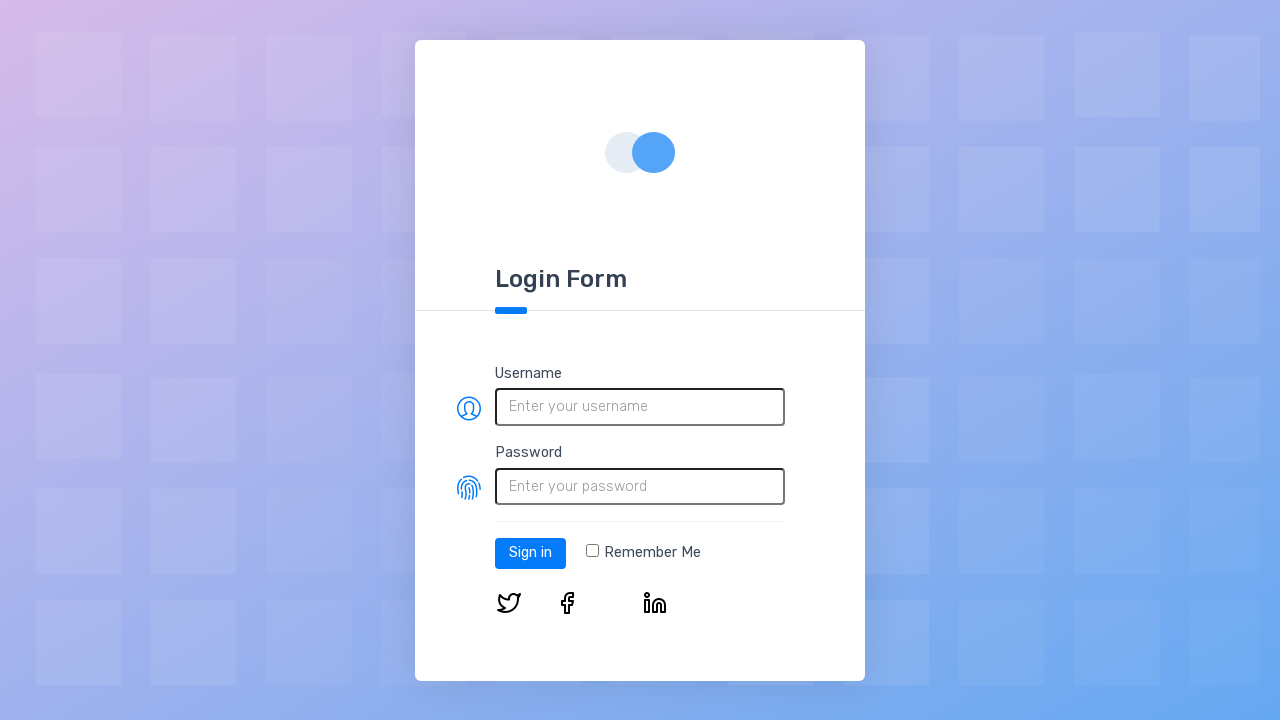

Clicked checkbox to toggle its state at (592, 551) on input[type='checkbox']
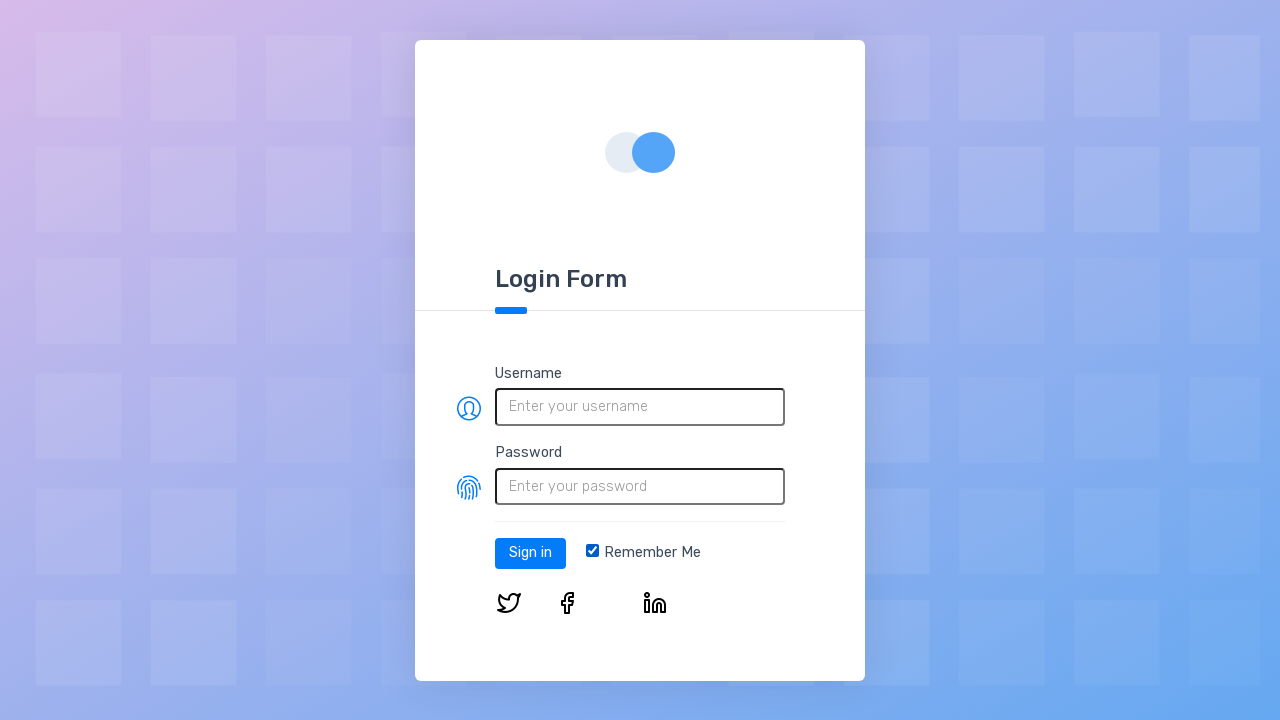

Verified checkbox is now checked
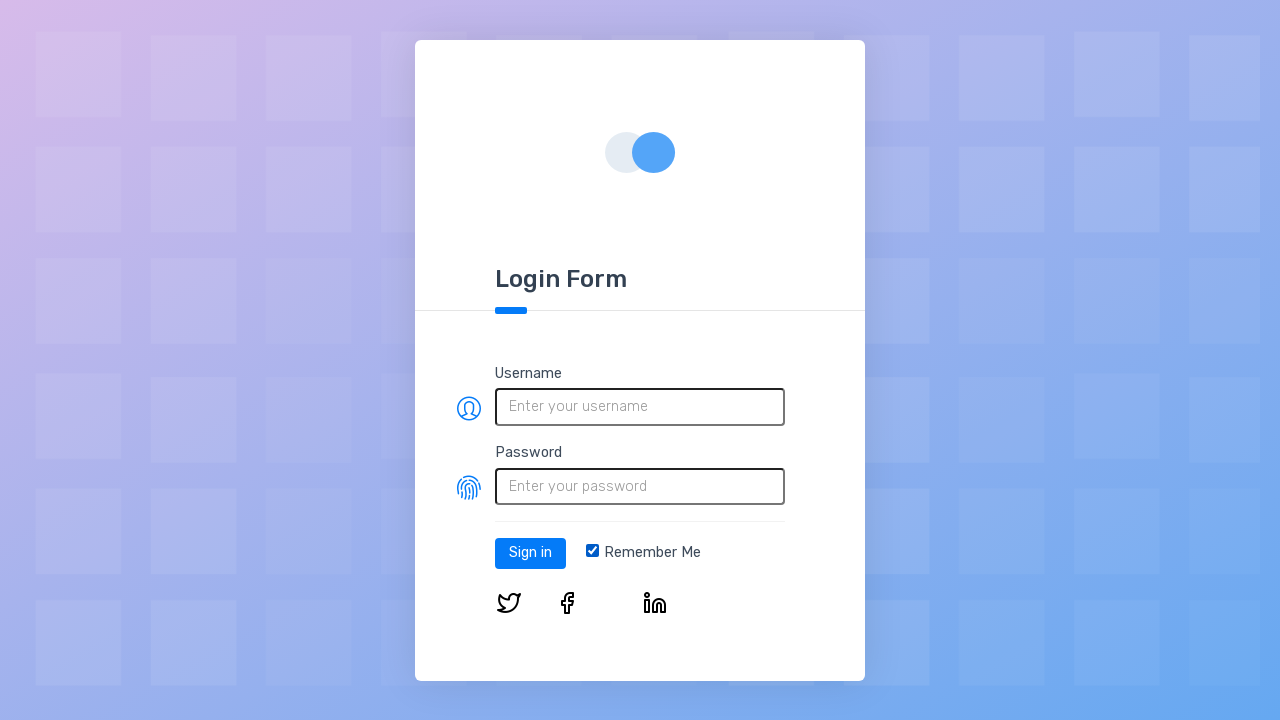

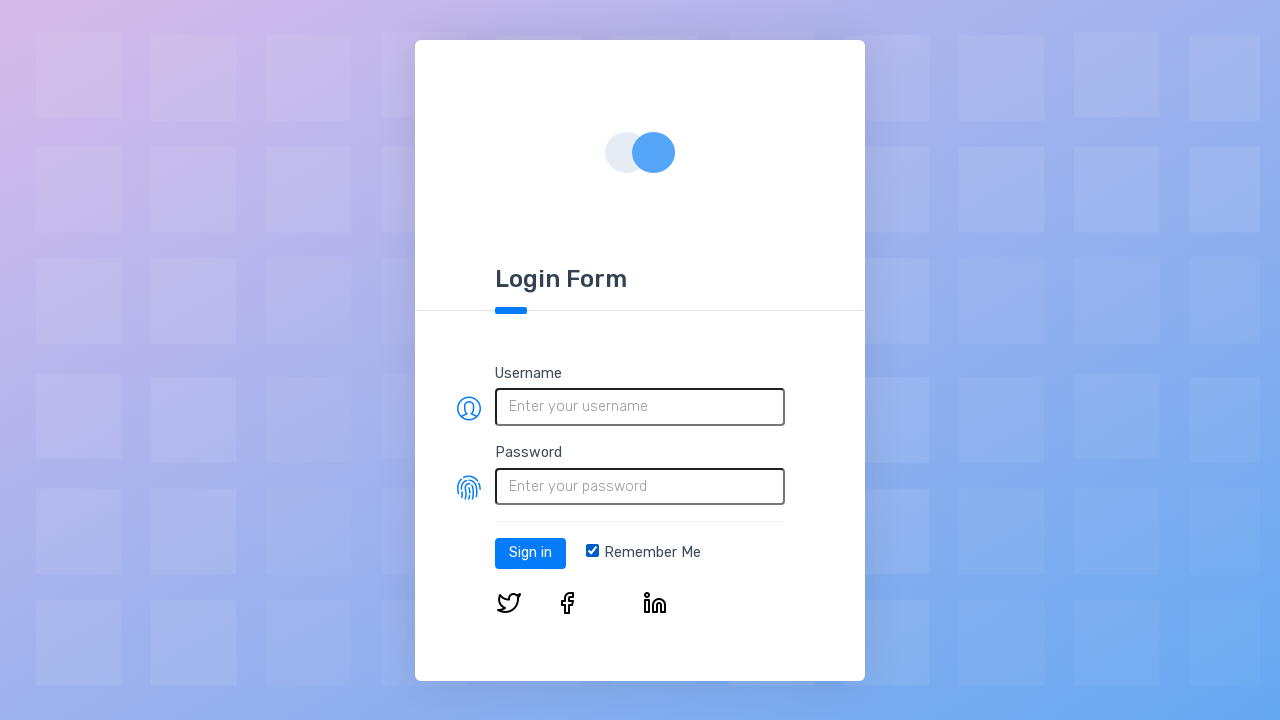